Tests a calculator application by performing multiple arithmetic operations (multiplication, addition, subtraction, modulo, division) and verifying the results are displayed in the history

Starting URL: http://juliemr.github.io/protractor-demo/

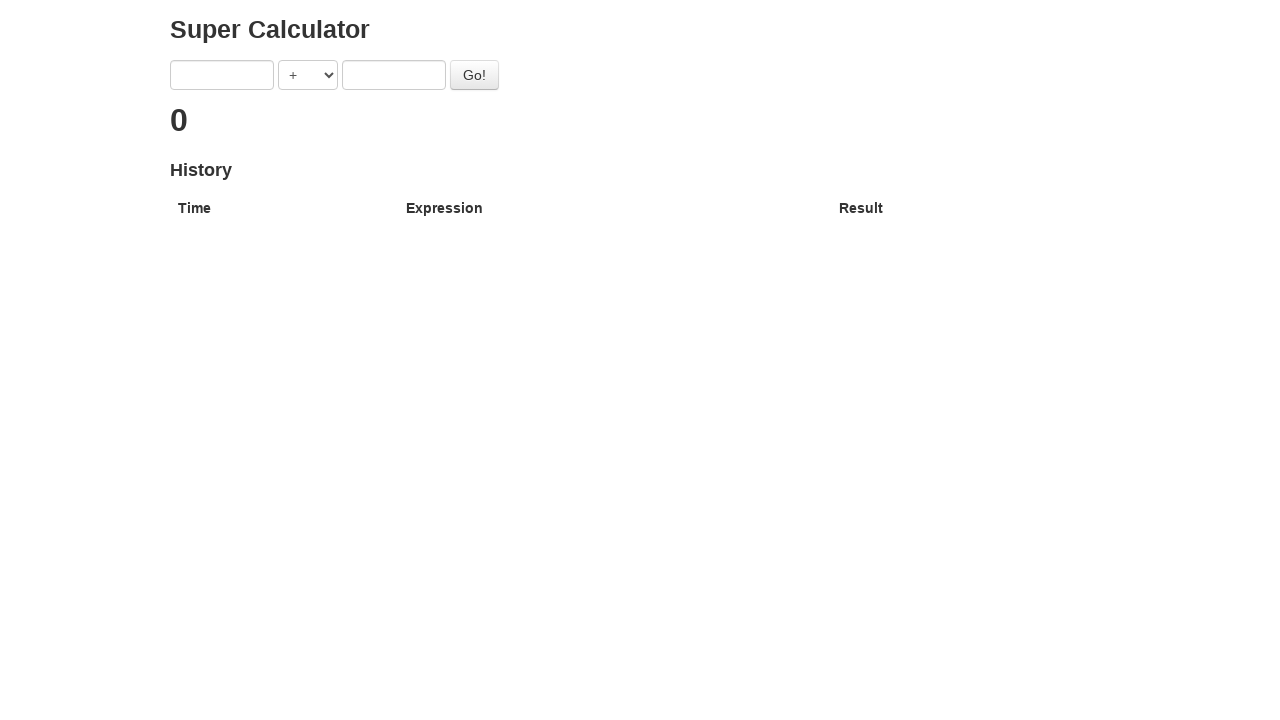

Entered first number: 2 on input[ng-model='first']
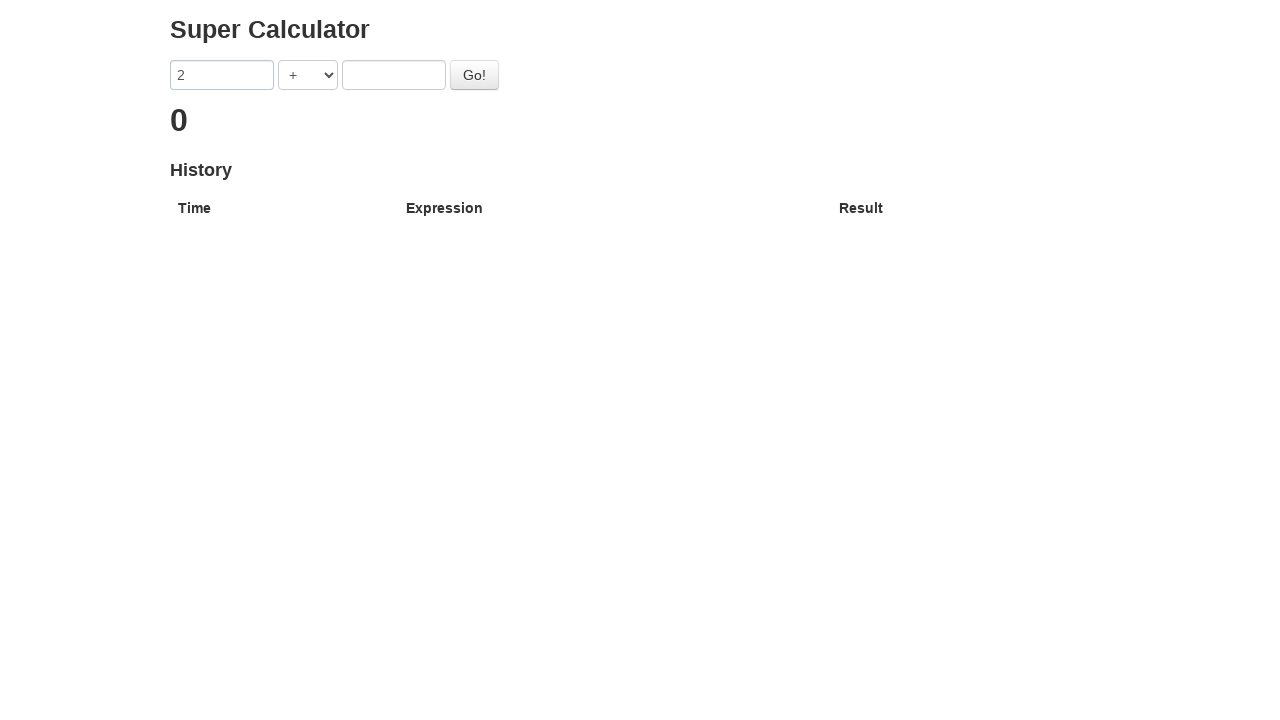

Entered second number: 3 on input[ng-model='second']
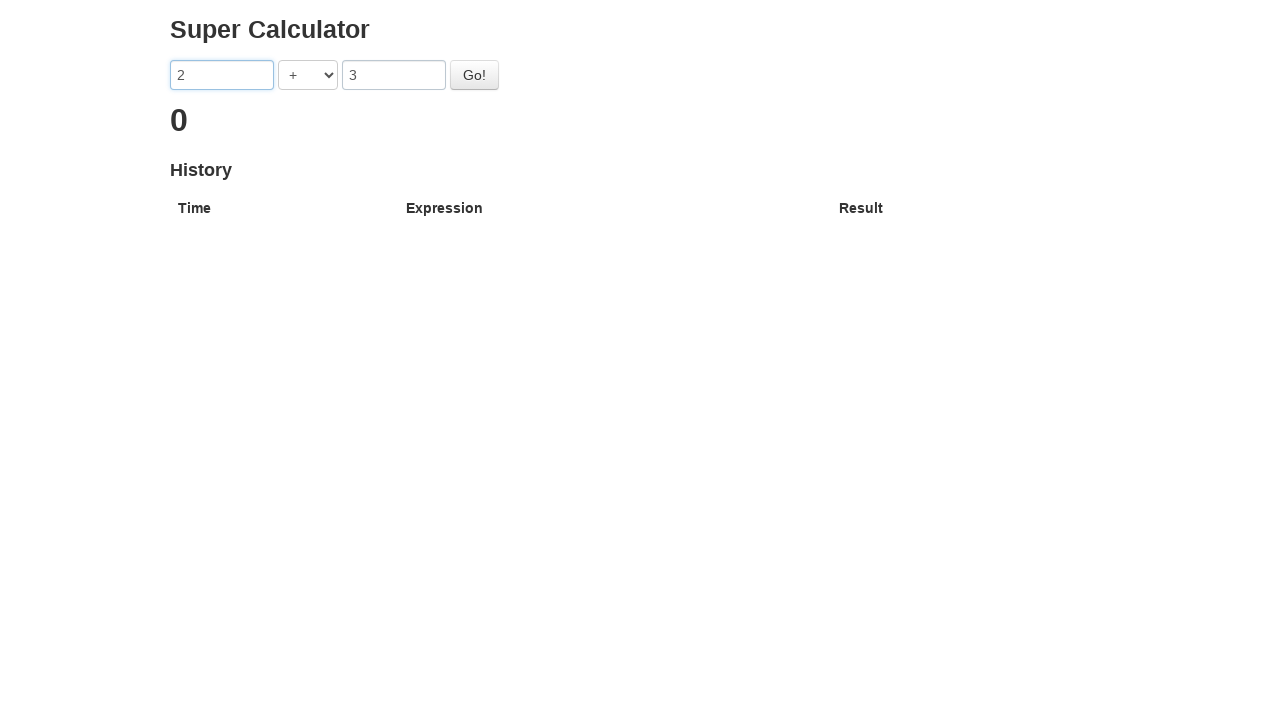

Selected operation: MULTIPLICATION on select[ng-model='operator']
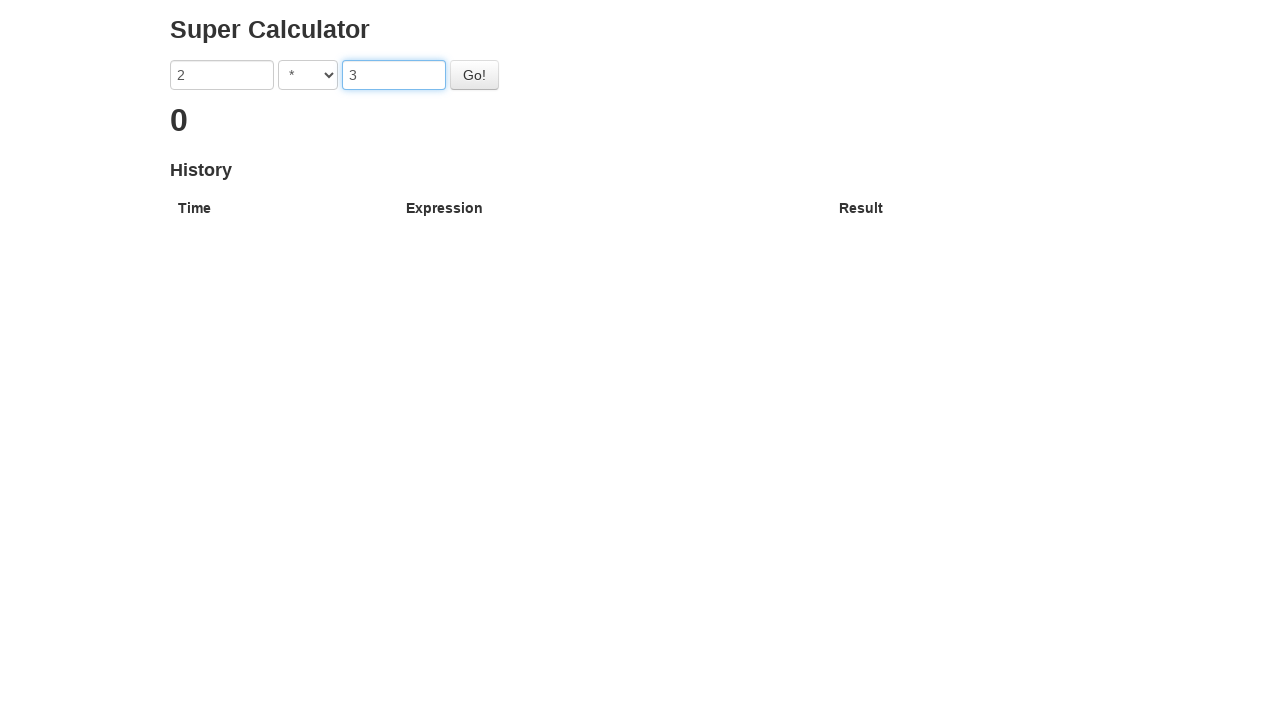

Clicked calculate button for 2 MULTIPLICATION 3 at (474, 75) on #gobutton
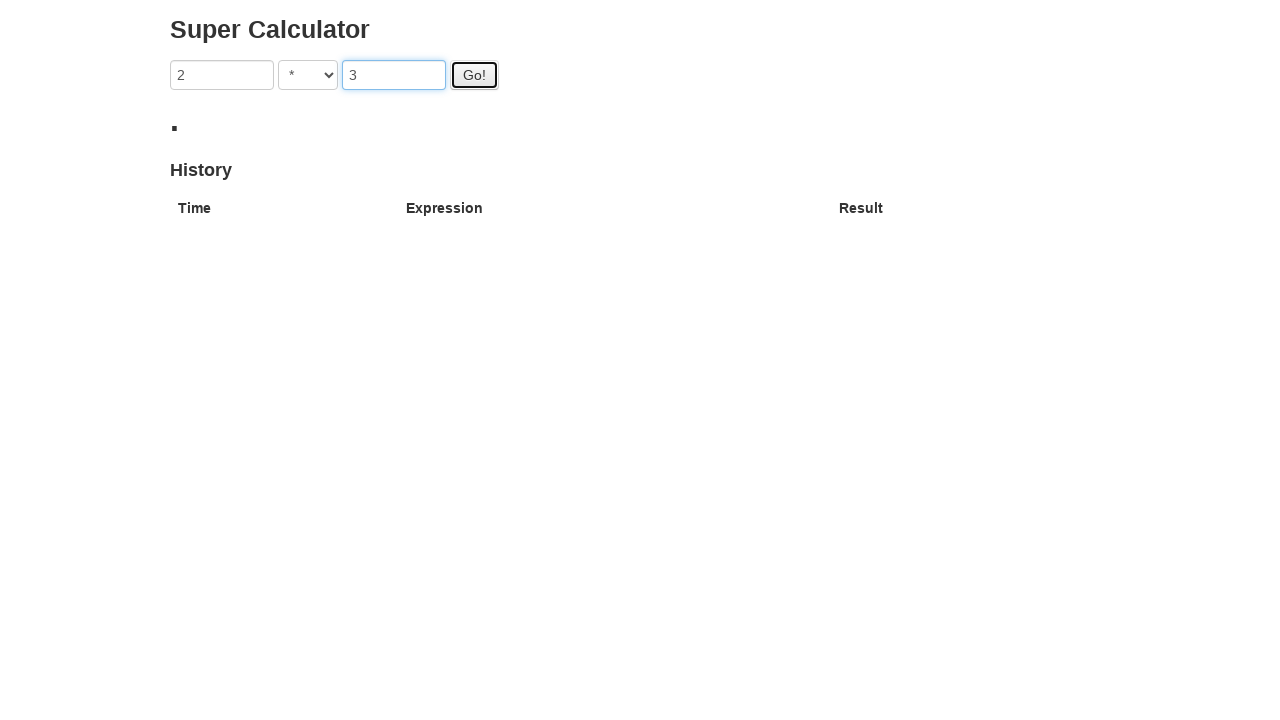

Entered first number: 5 on input[ng-model='first']
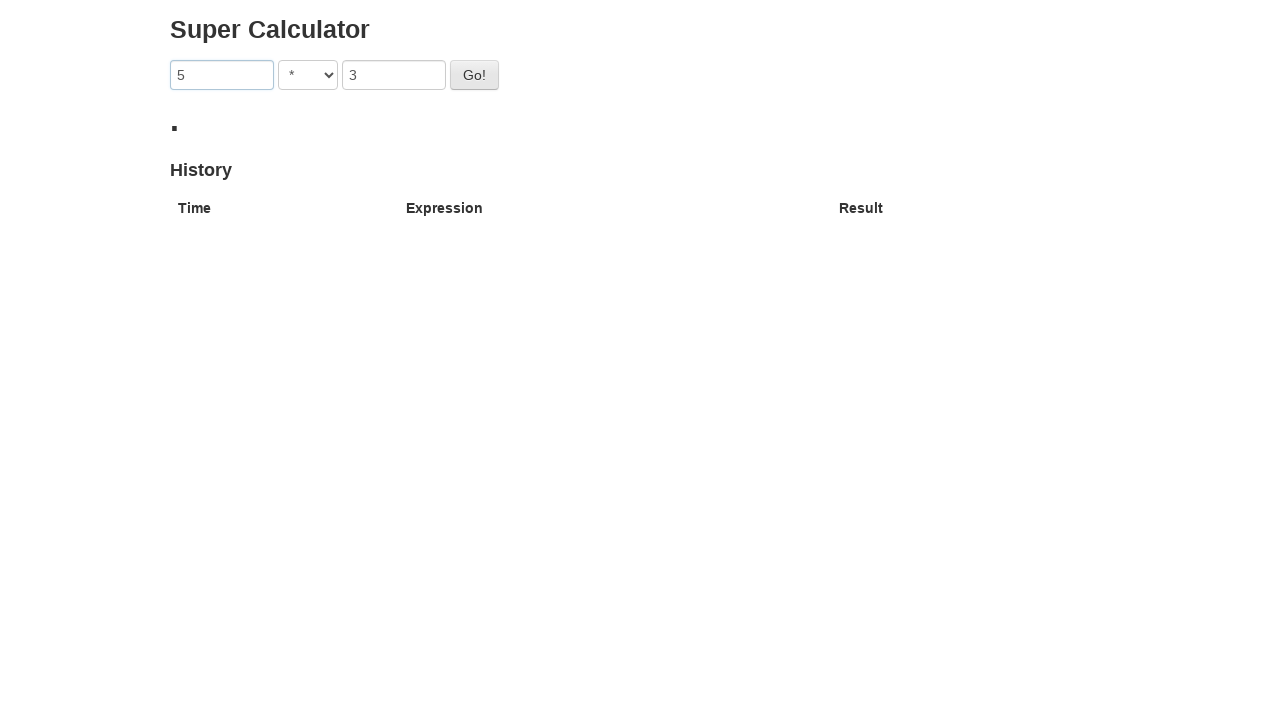

Entered second number: 6 on input[ng-model='second']
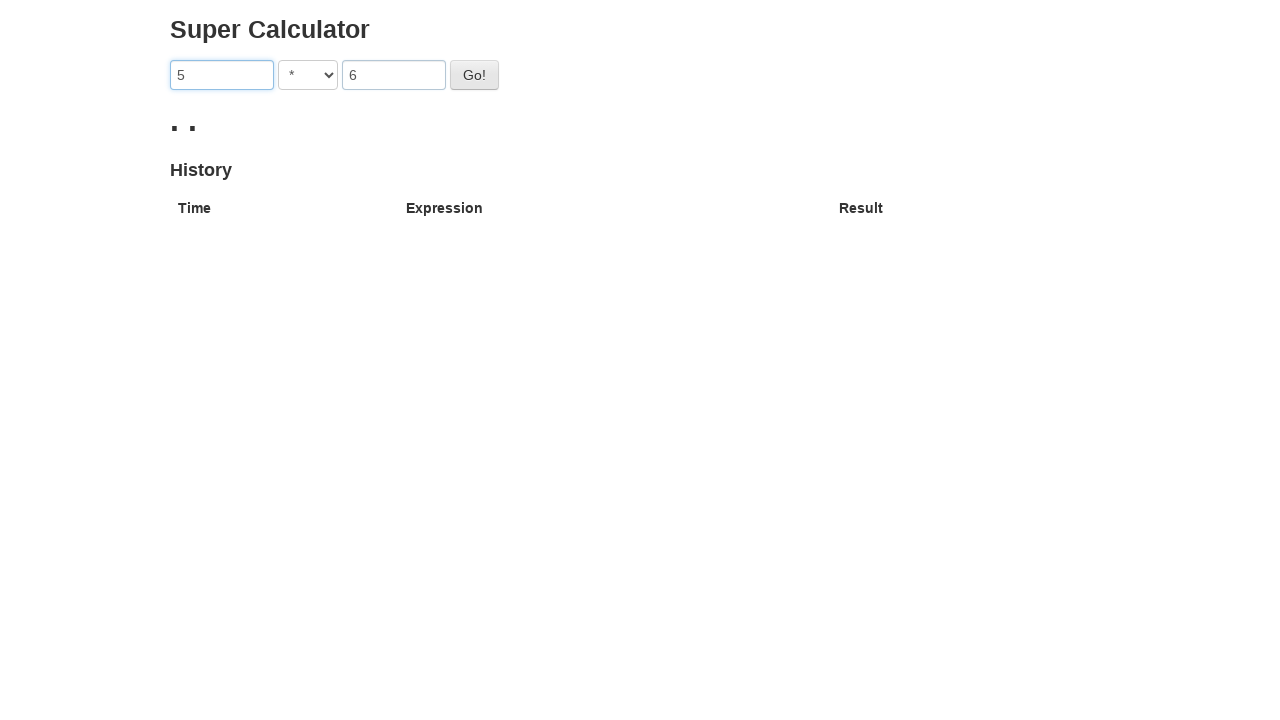

Selected operation: ADDITION on select[ng-model='operator']
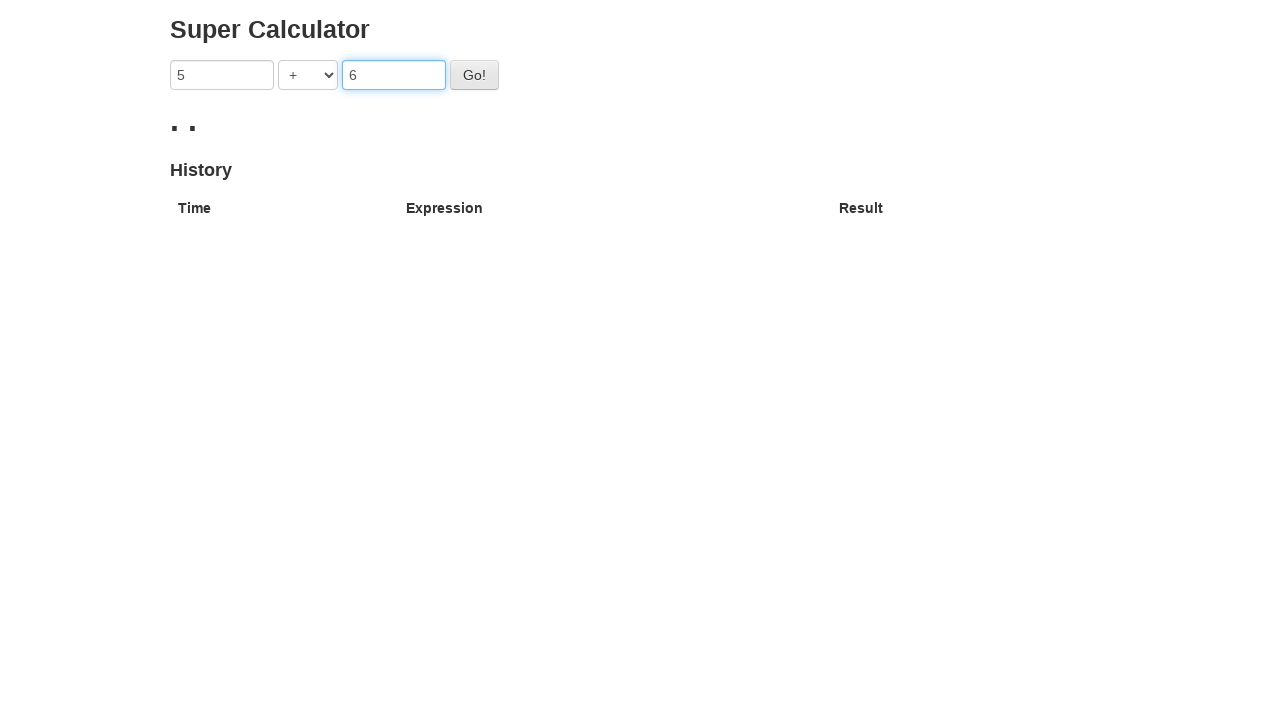

Clicked calculate button for 5 ADDITION 6 at (474, 75) on #gobutton
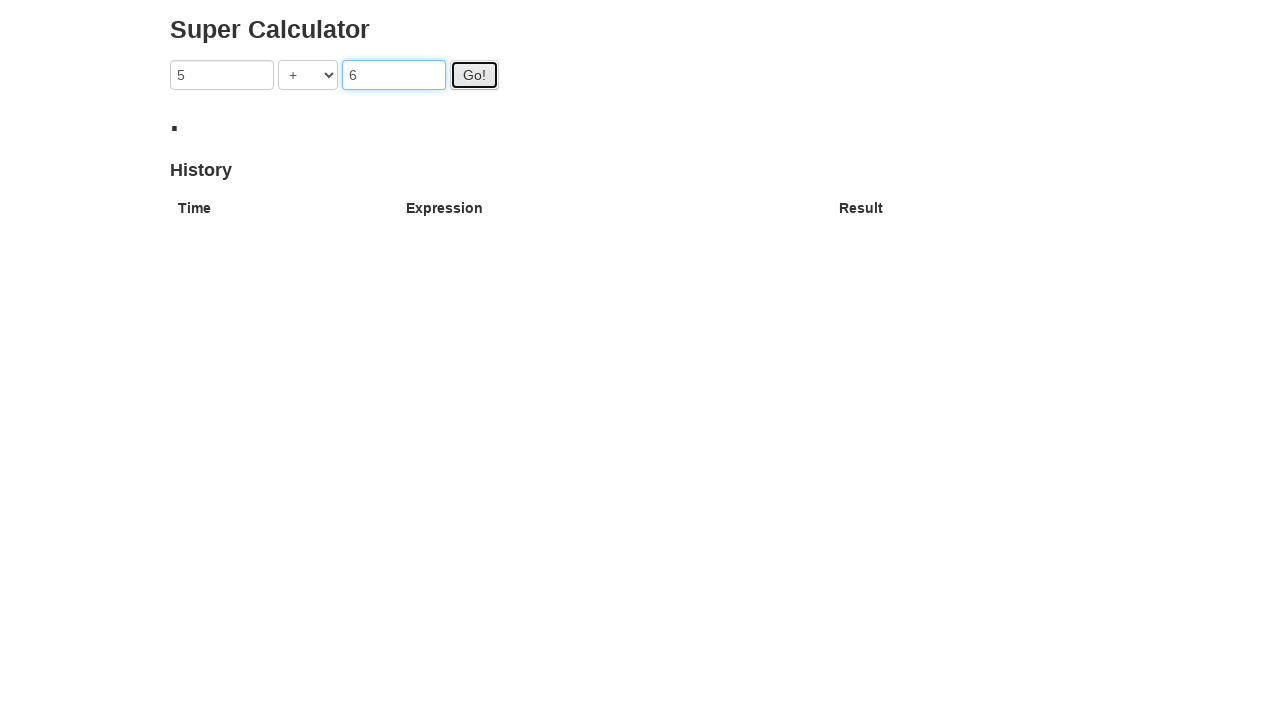

Entered first number: 7 on input[ng-model='first']
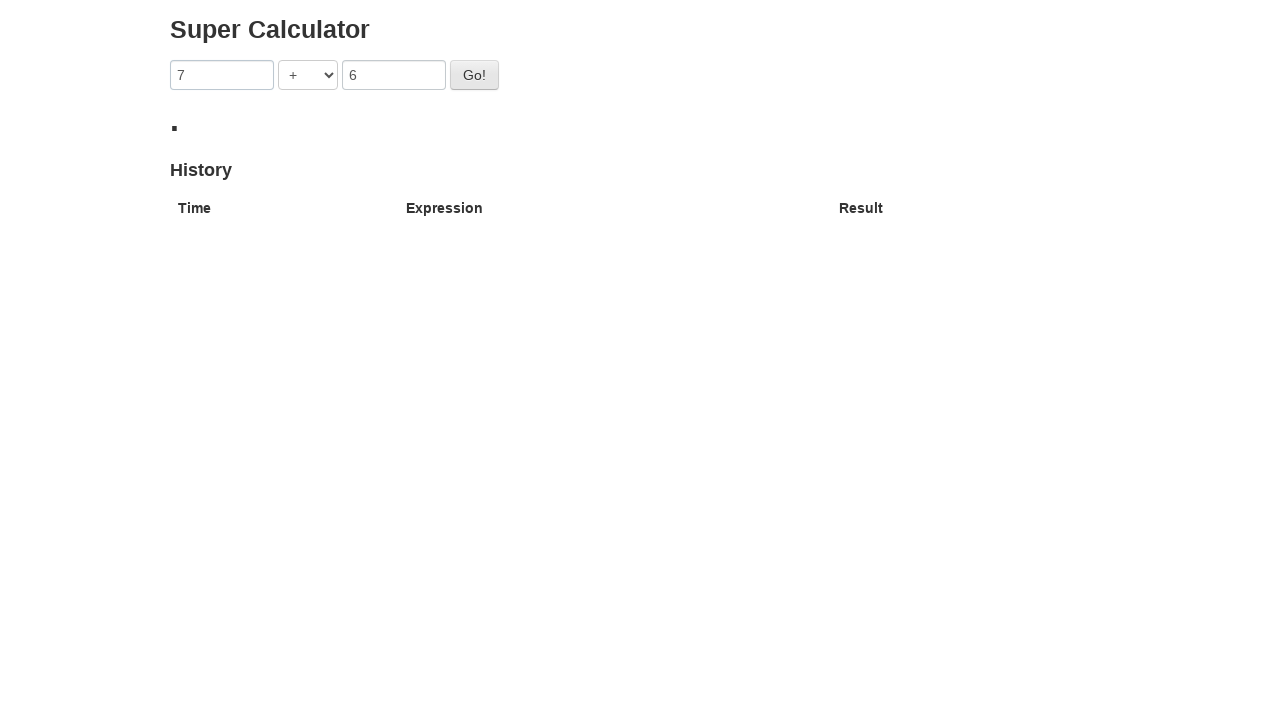

Entered second number: 8 on input[ng-model='second']
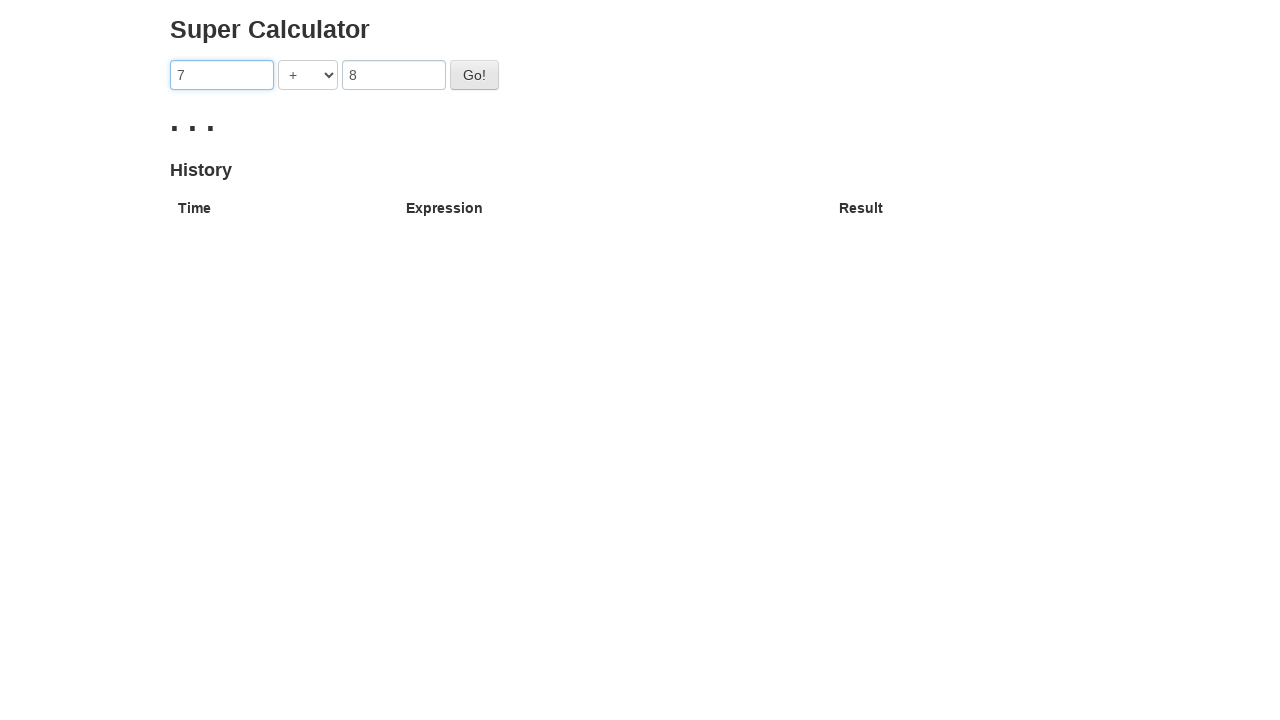

Selected operation: SUBTRACTION on select[ng-model='operator']
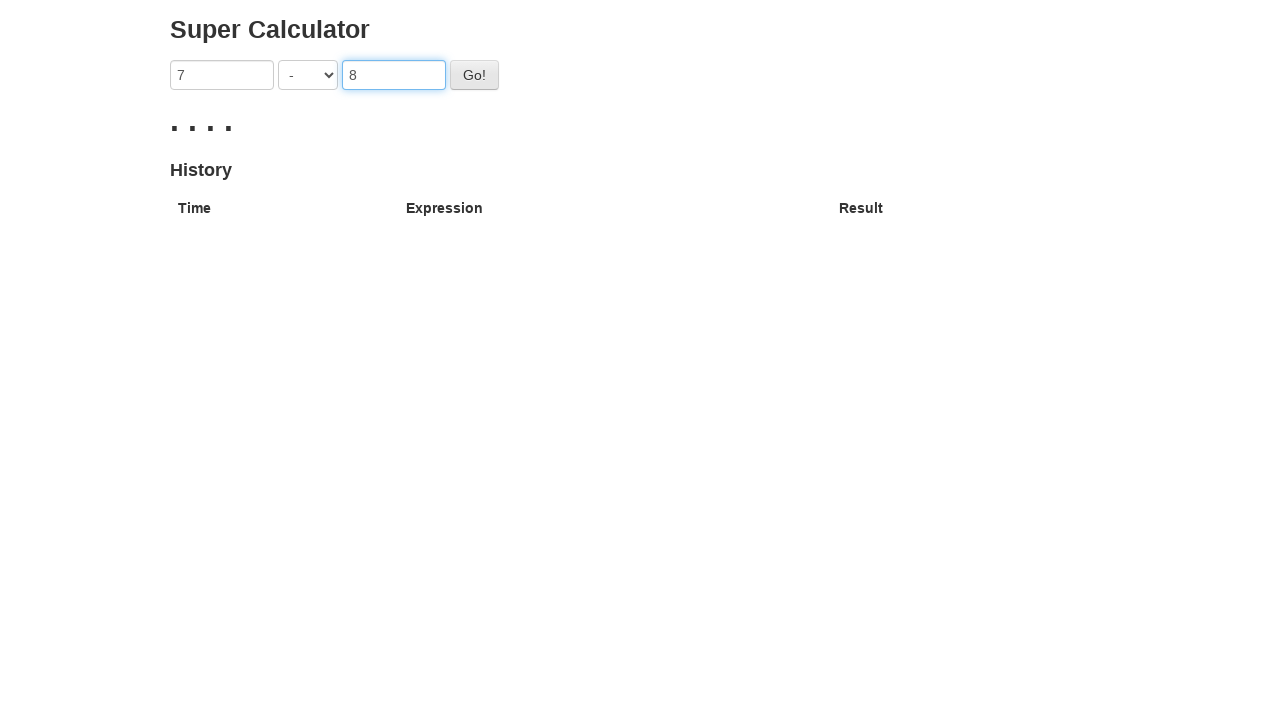

Clicked calculate button for 7 SUBTRACTION 8 at (474, 75) on #gobutton
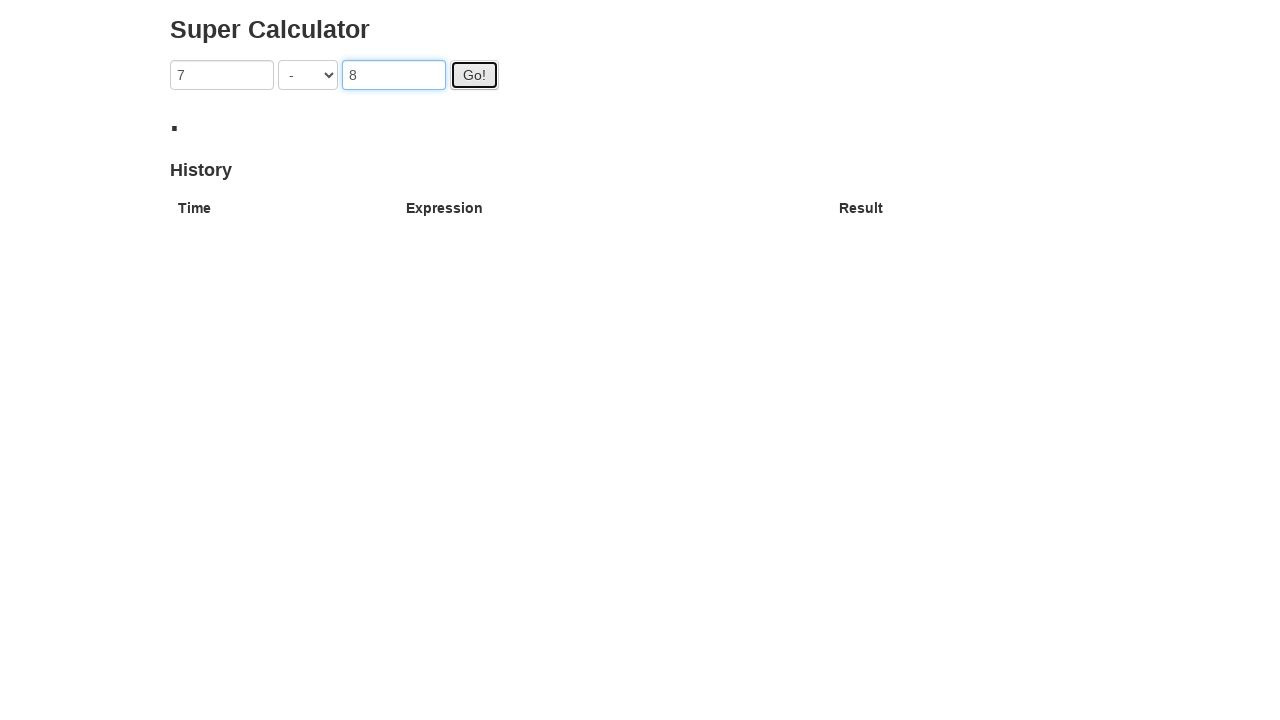

Entered first number: 9 on input[ng-model='first']
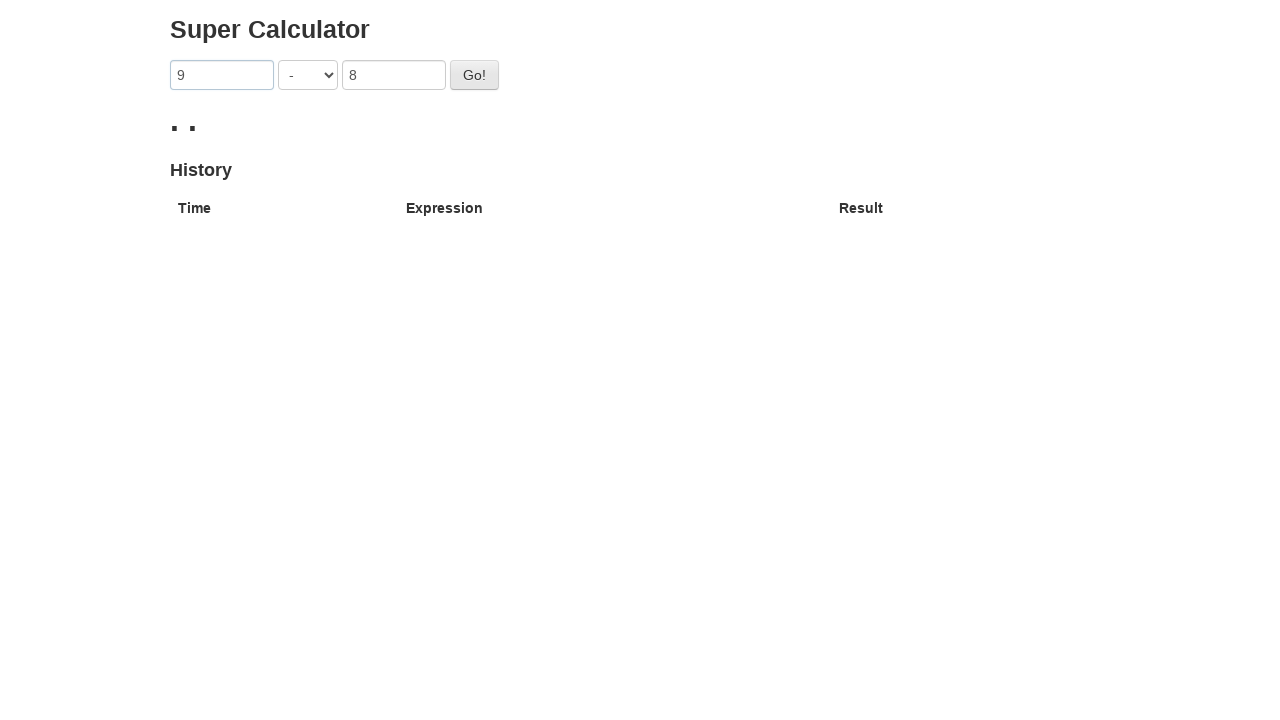

Entered second number: 4 on input[ng-model='second']
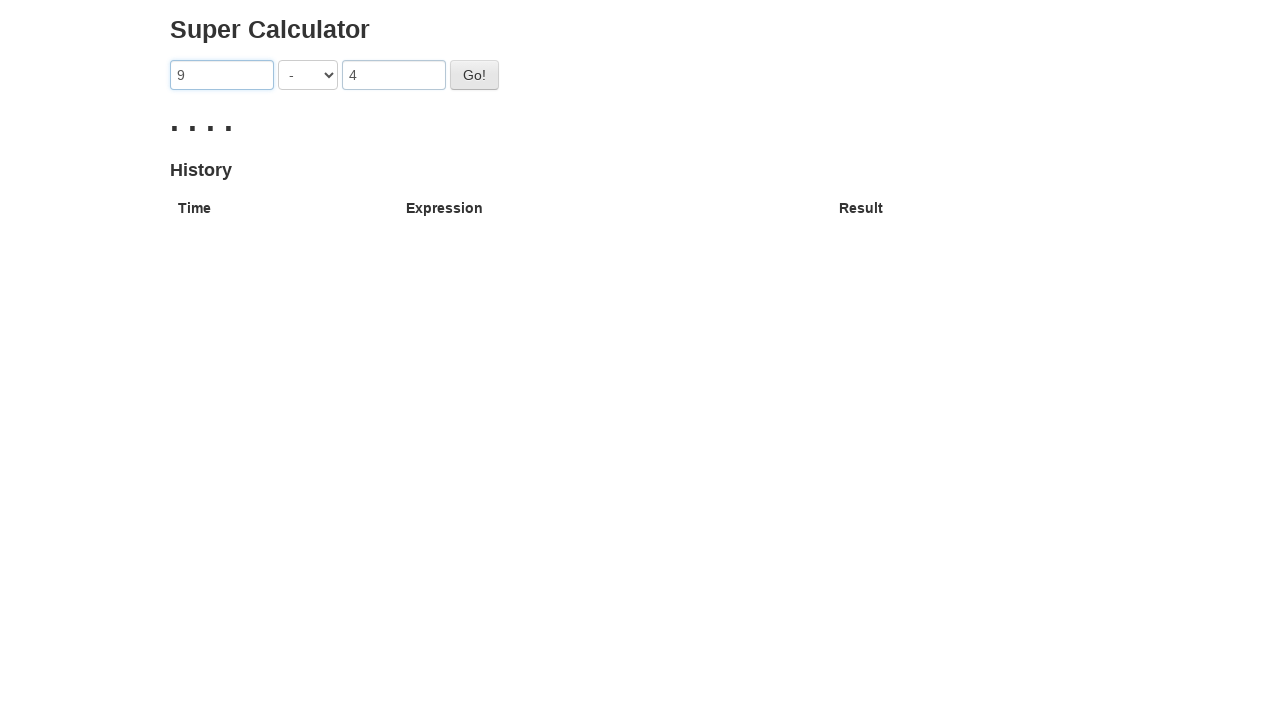

Selected operation: MODULO on select[ng-model='operator']
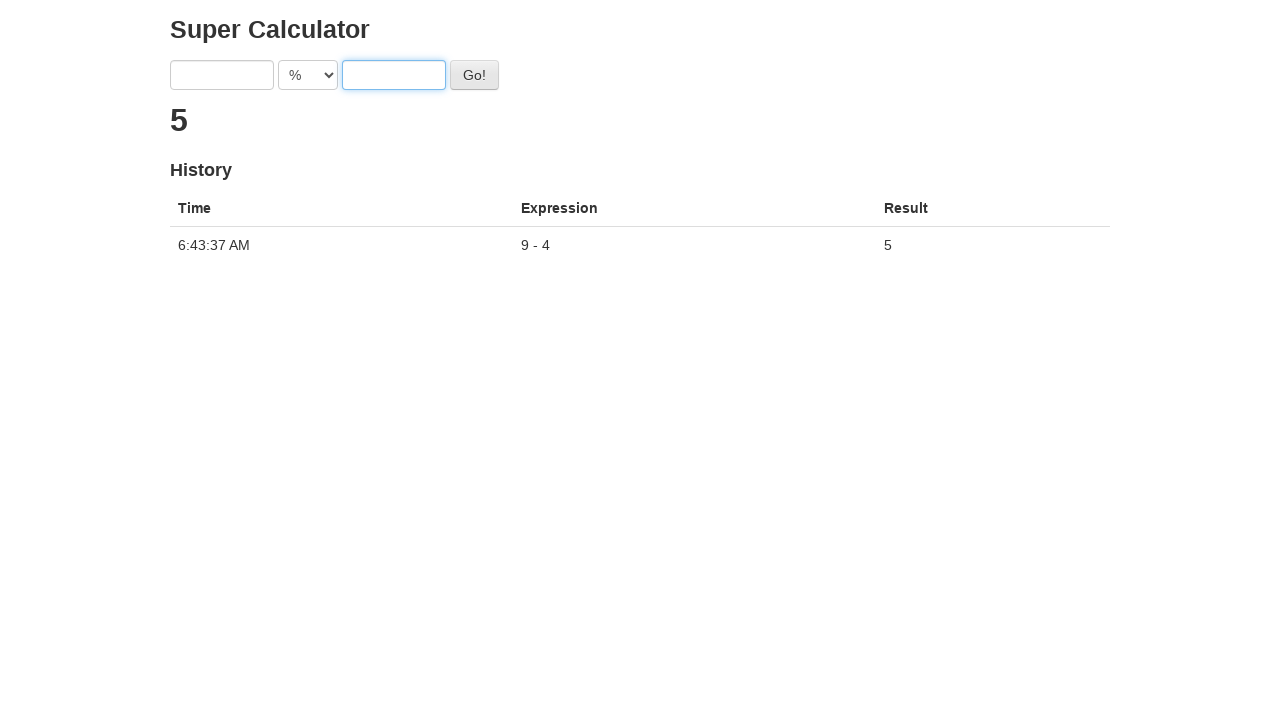

Clicked calculate button for 9 MODULO 4 at (474, 75) on #gobutton
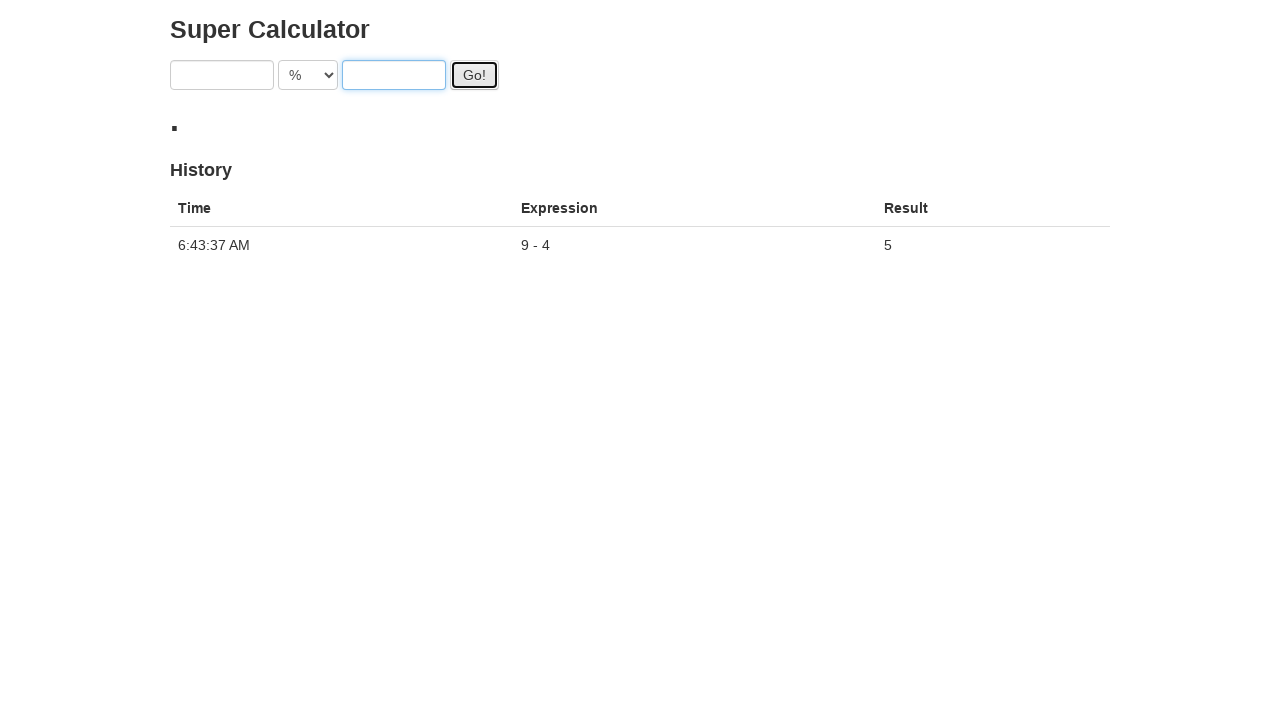

Entered first number: 0 on input[ng-model='first']
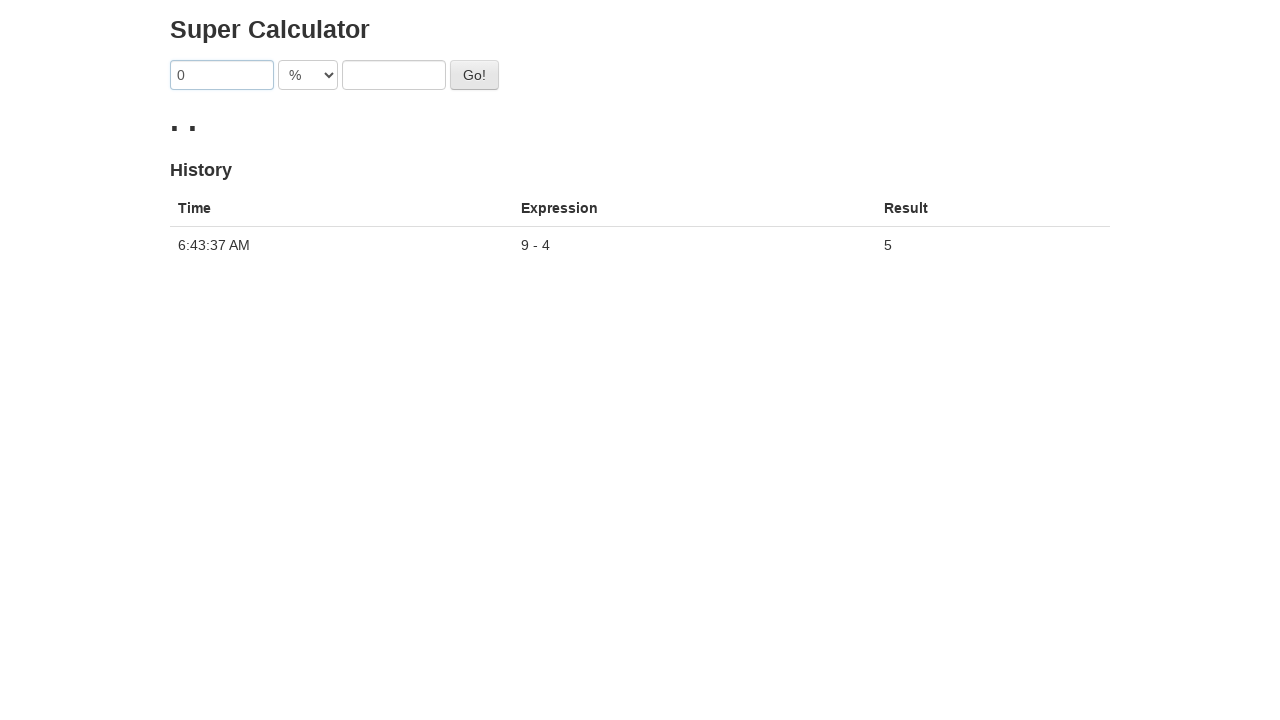

Entered second number: 1 on input[ng-model='second']
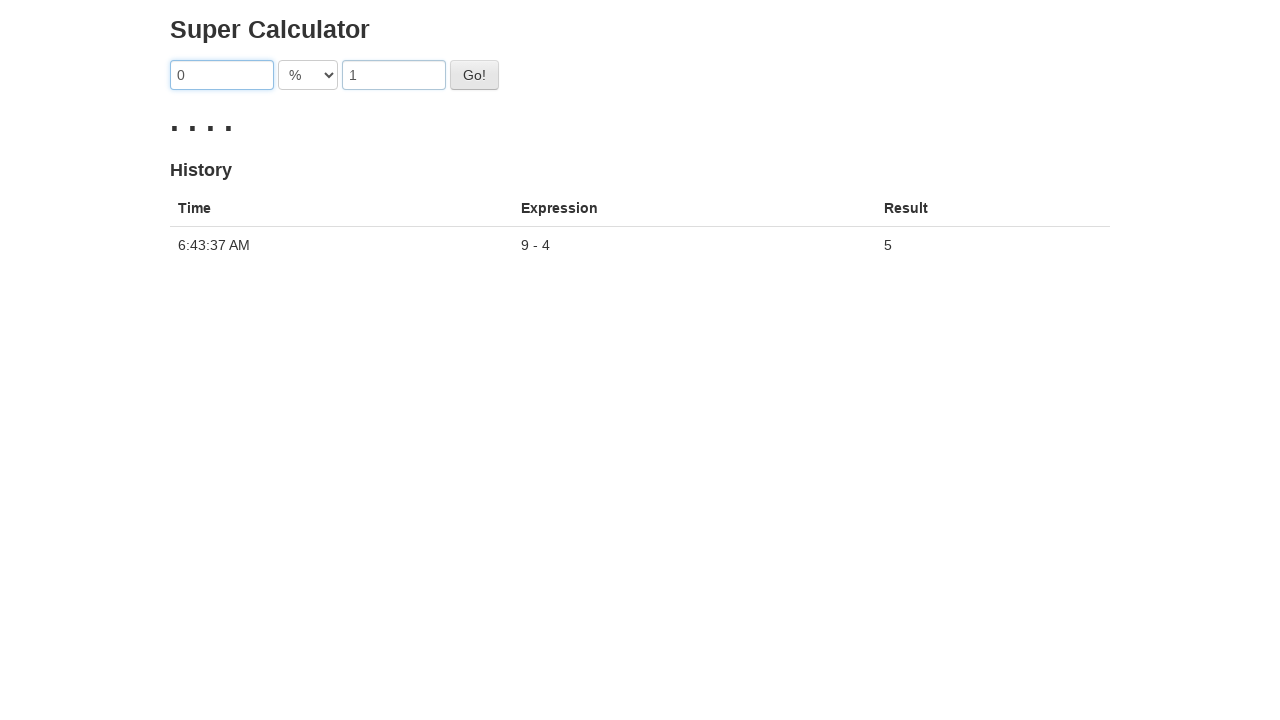

Selected operation: DIVISION on select[ng-model='operator']
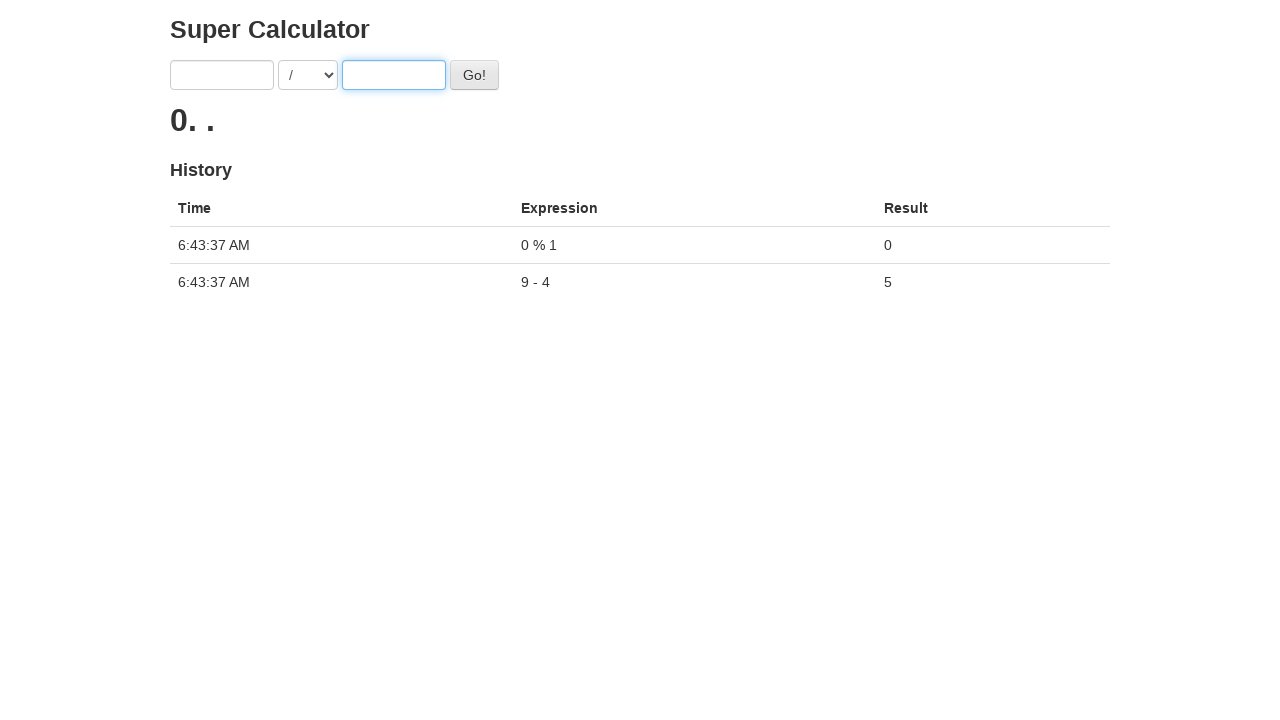

Clicked calculate button for 0 DIVISION 1 at (474, 75) on #gobutton
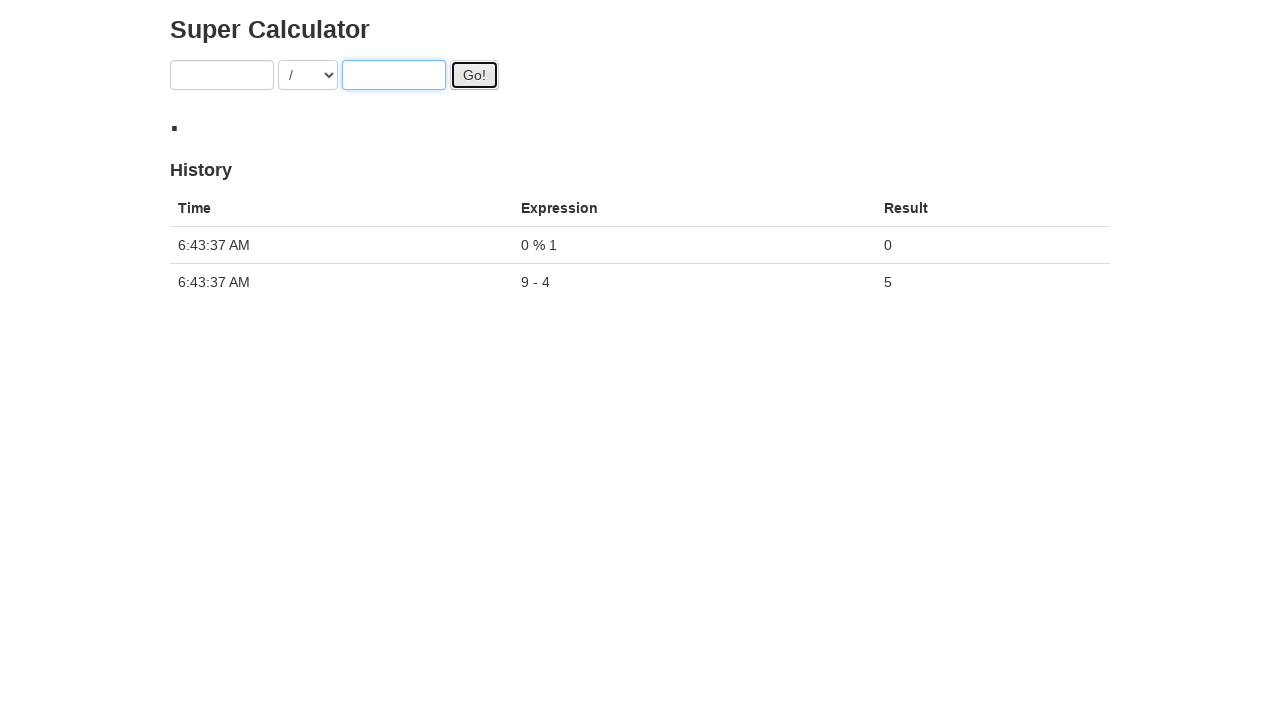

Waited for calculation results to appear in history
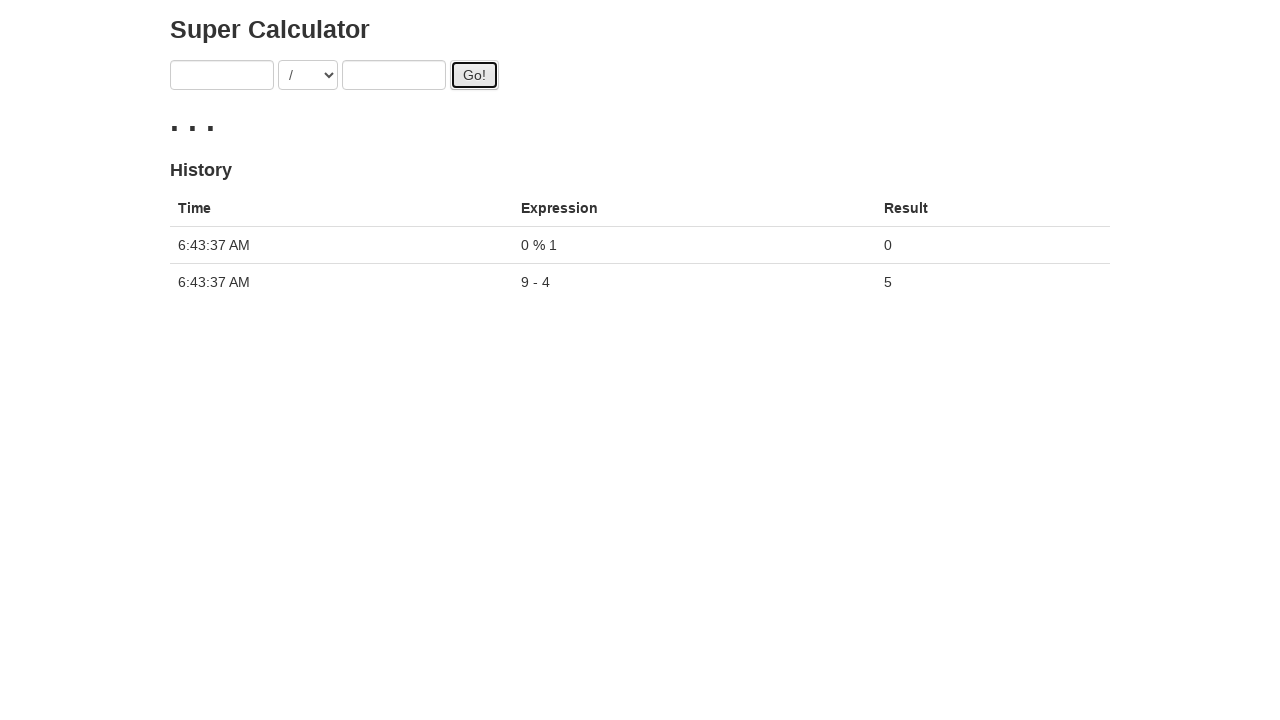

Retrieved all 2 result rows from history
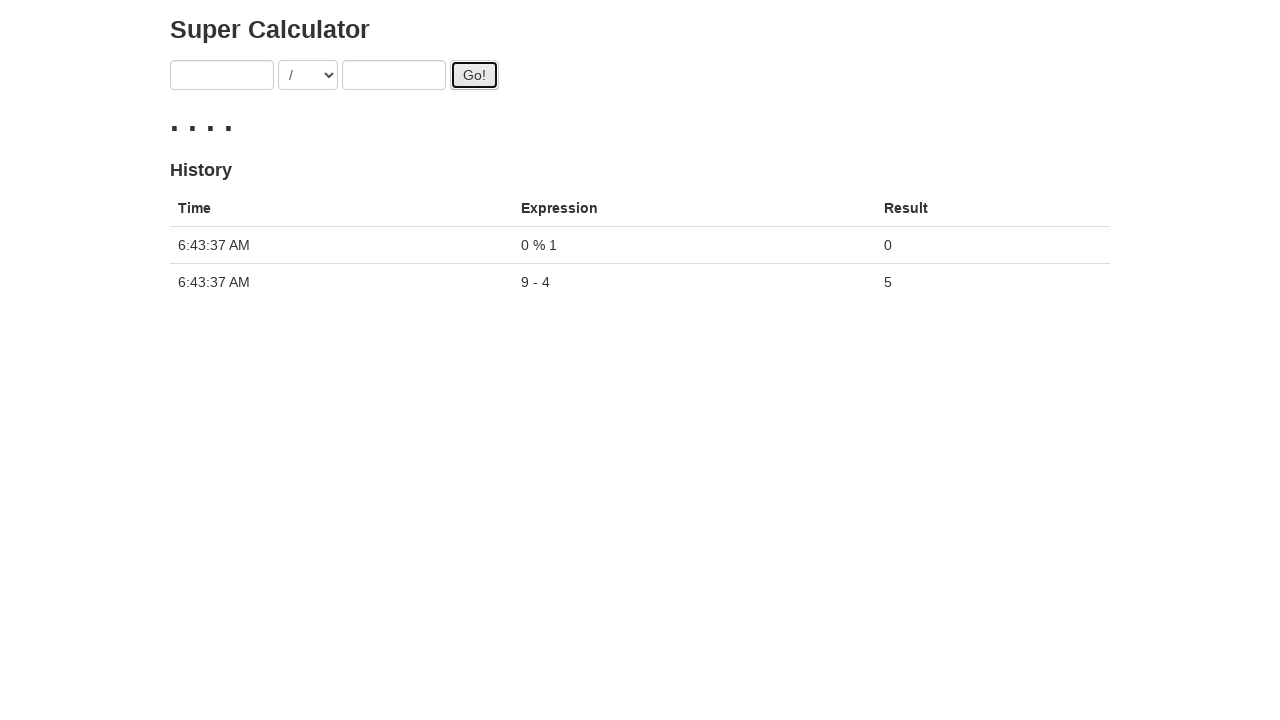

Retrieved result 1 from history: NaN
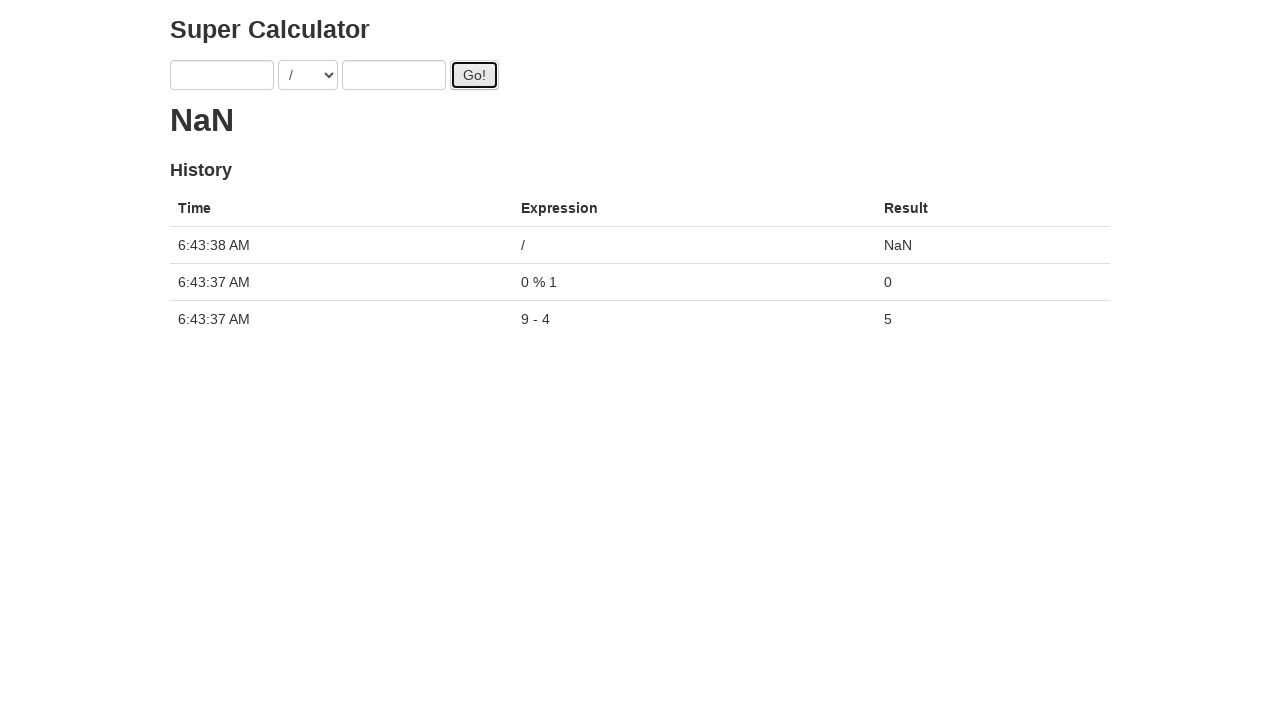

Retrieved result 2 from history: 0
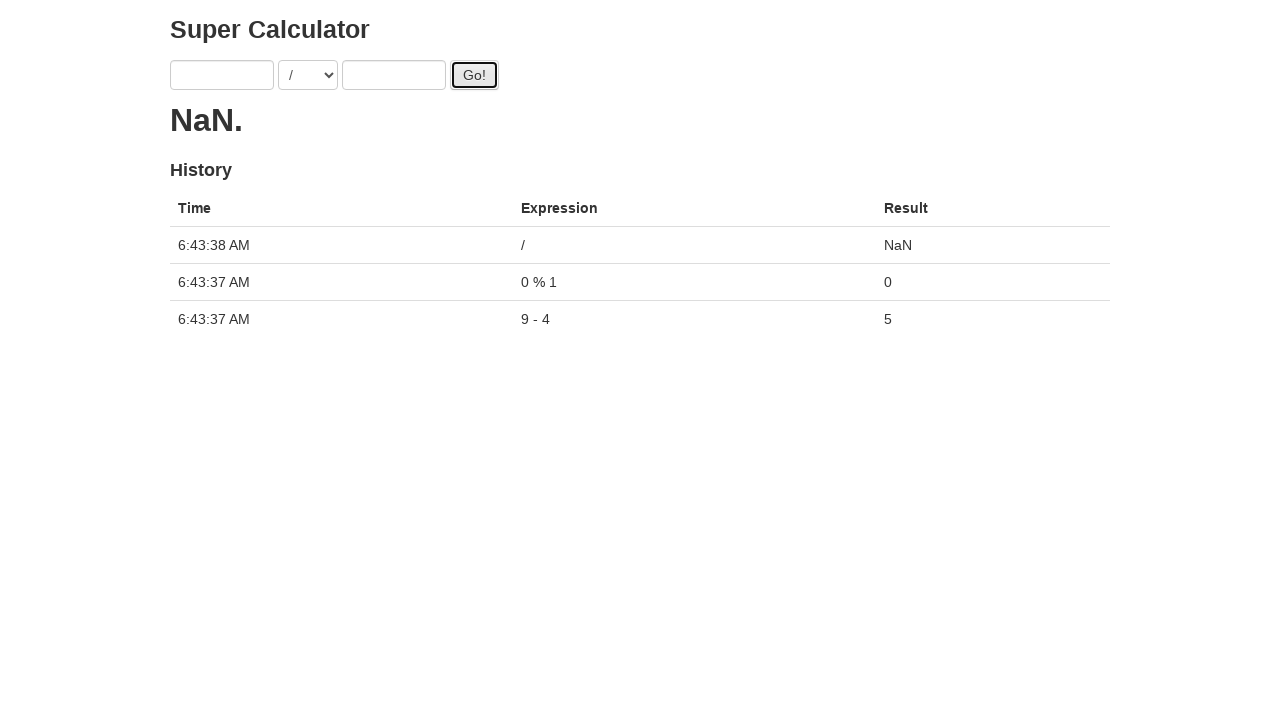

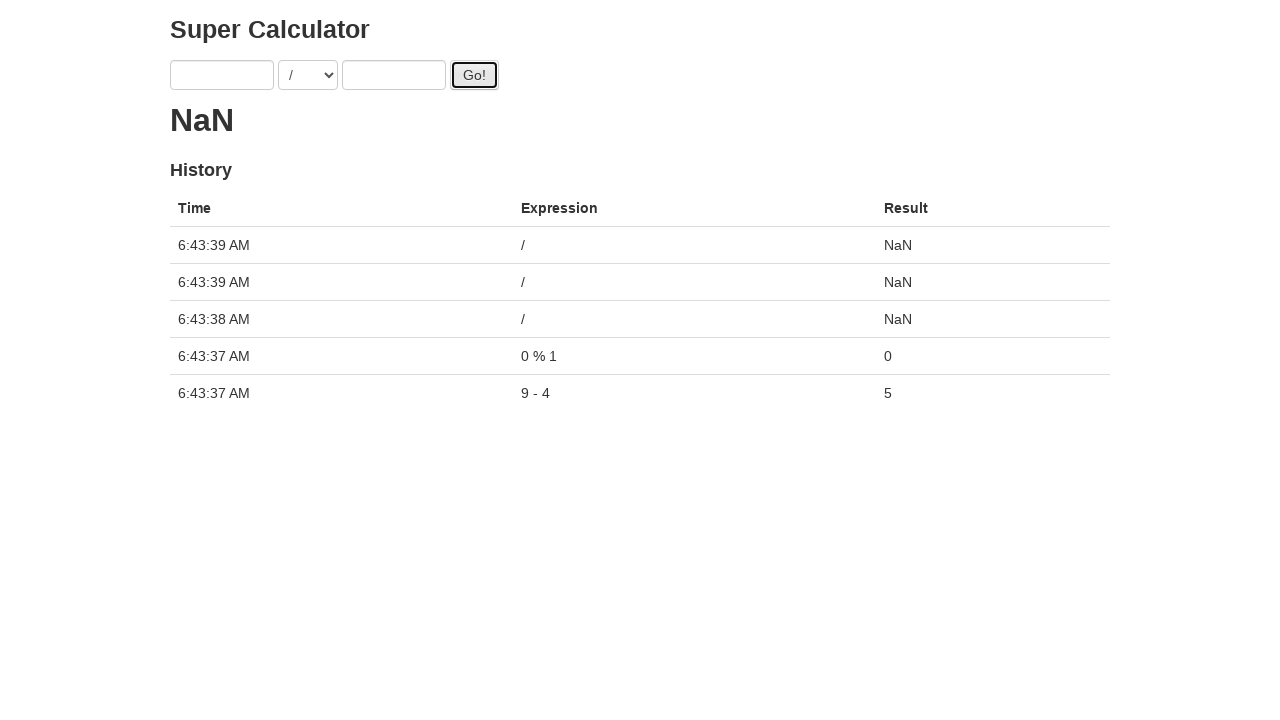